Tests that entered text is trimmed when saving edits

Starting URL: https://demo.playwright.dev/todomvc

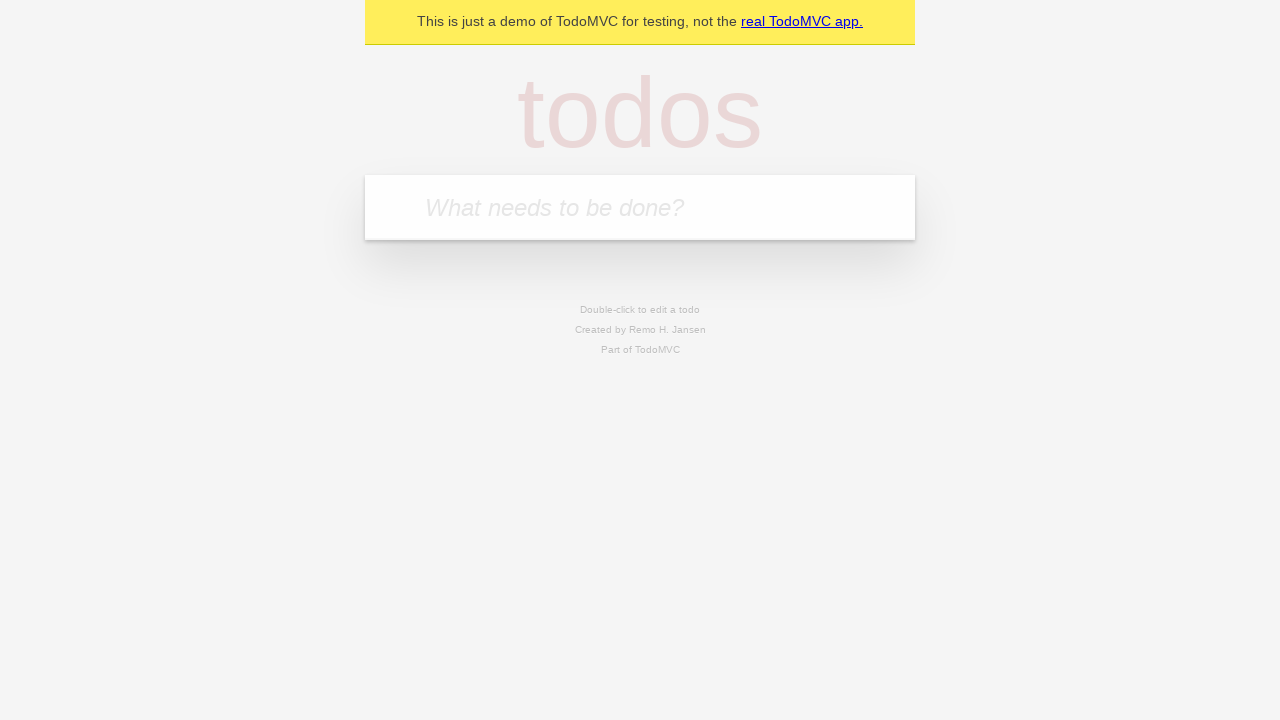

Filled todo input with 'buy some cheese' on internal:attr=[placeholder="What needs to be done?"i]
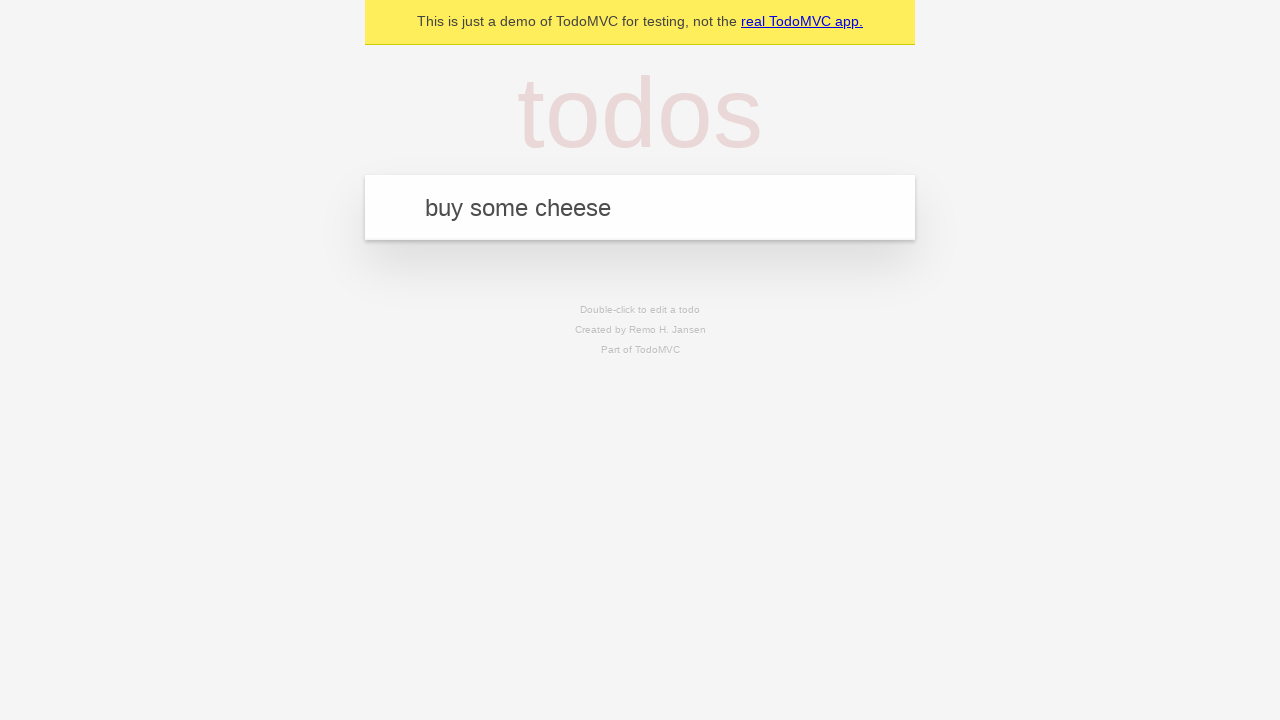

Pressed Enter to create first todo on internal:attr=[placeholder="What needs to be done?"i]
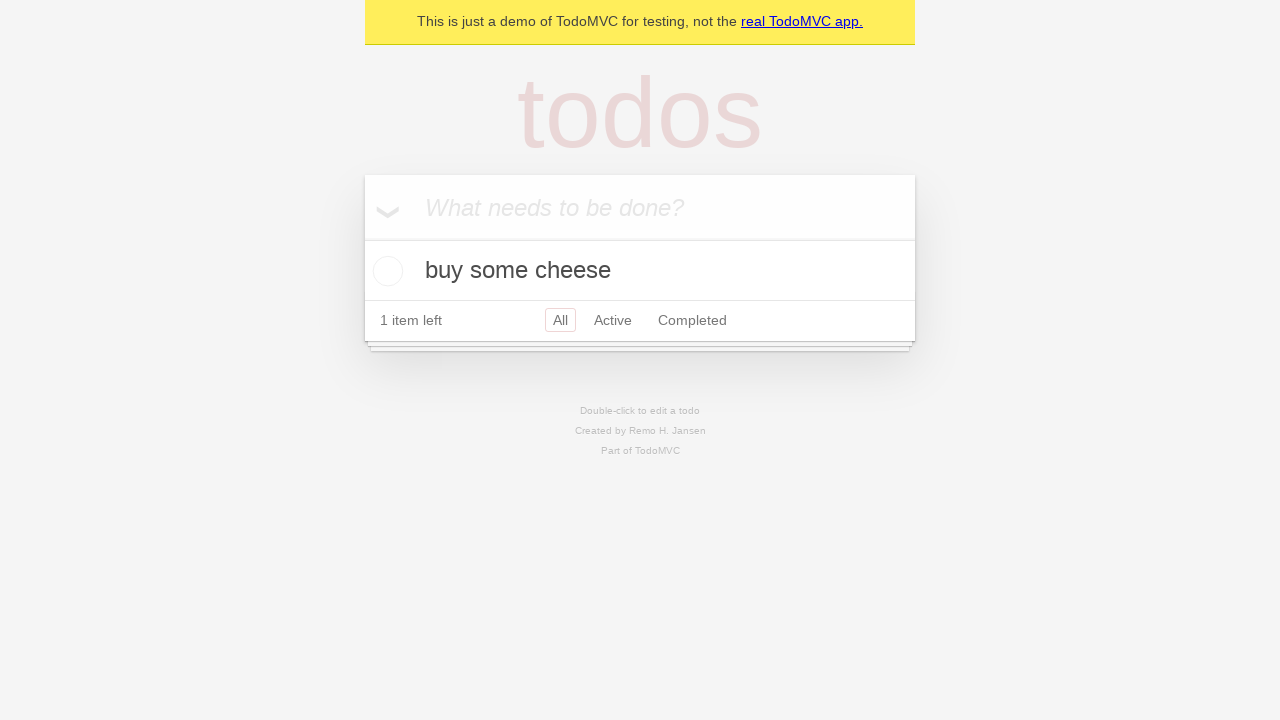

Filled todo input with 'feed the cat' on internal:attr=[placeholder="What needs to be done?"i]
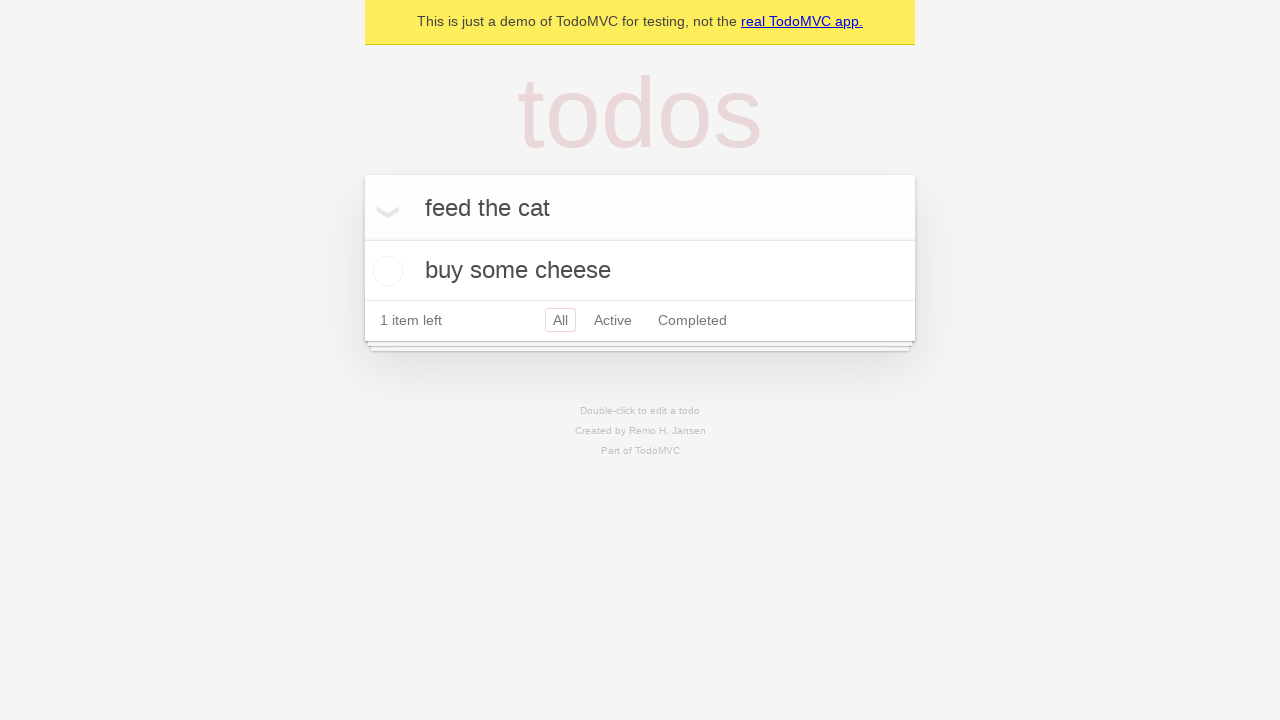

Pressed Enter to create second todo on internal:attr=[placeholder="What needs to be done?"i]
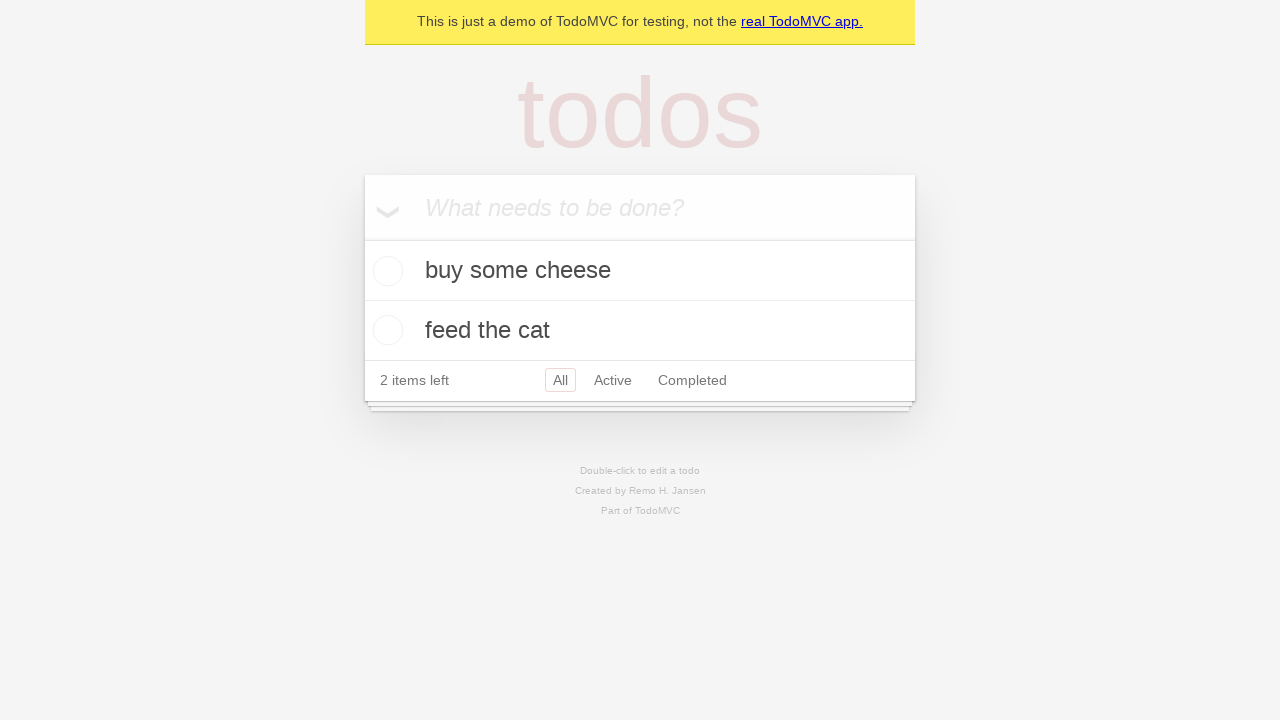

Filled todo input with 'book a doctors appointment' on internal:attr=[placeholder="What needs to be done?"i]
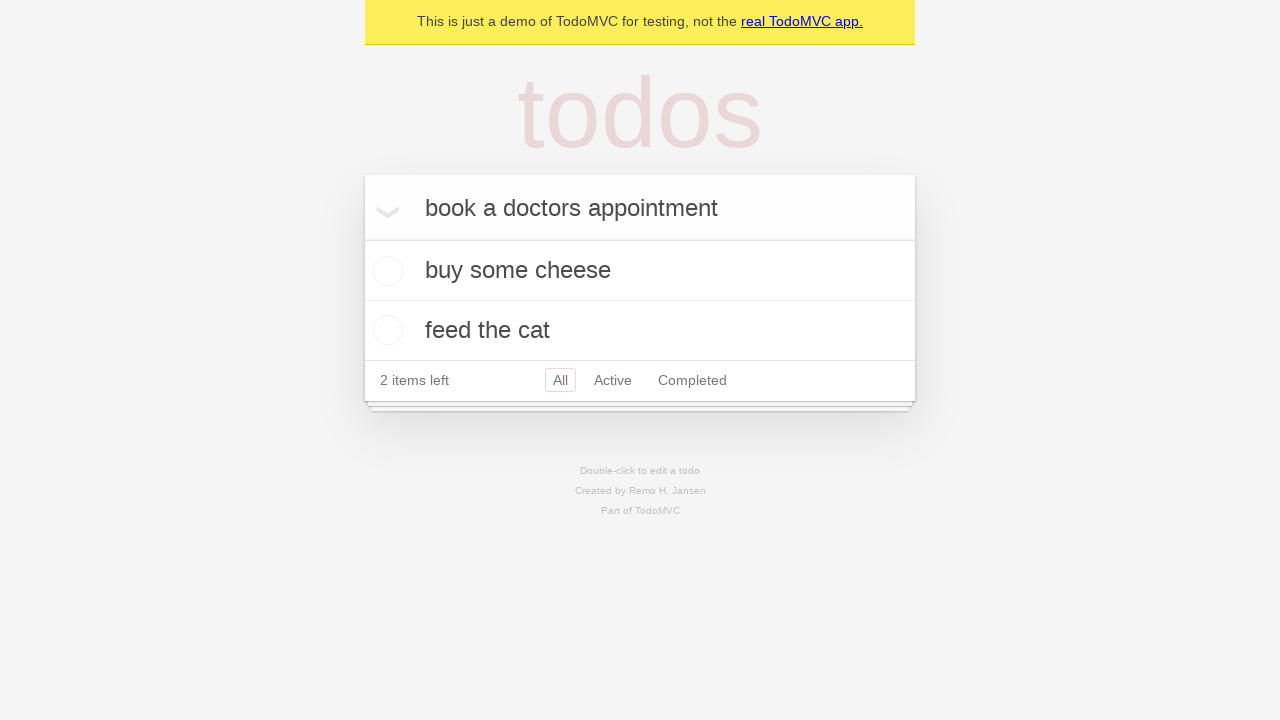

Pressed Enter to create third todo on internal:attr=[placeholder="What needs to be done?"i]
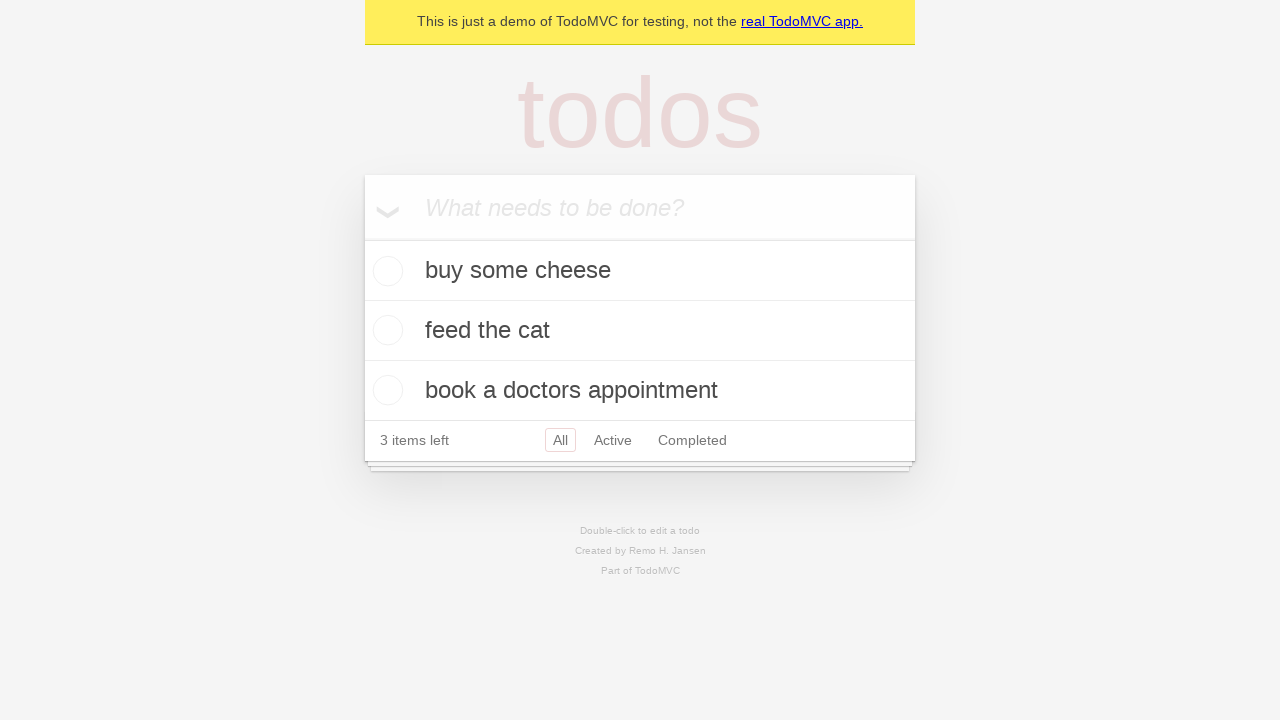

Double-clicked second todo to enter edit mode at (640, 331) on [data-testid='todo-item'] >> nth=1
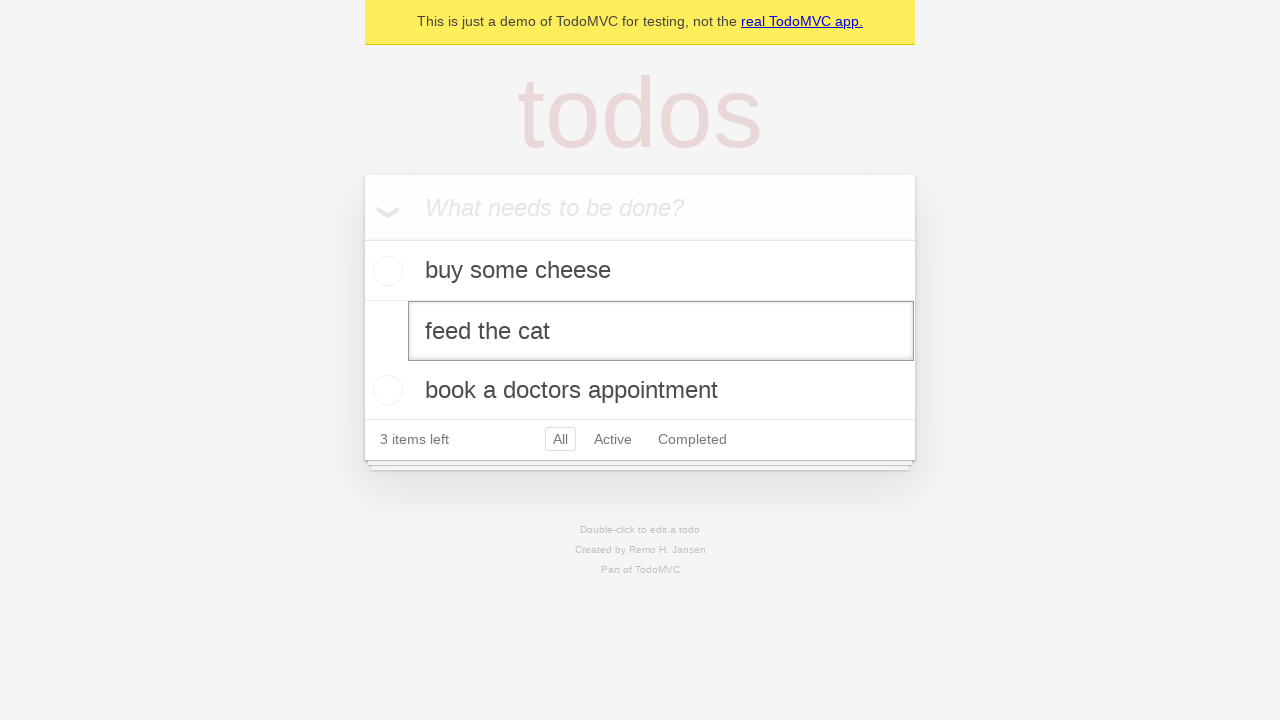

Filled edit field with text containing leading and trailing whitespace on [data-testid='todo-item'] >> nth=1 >> internal:role=textbox[name="Edit"i]
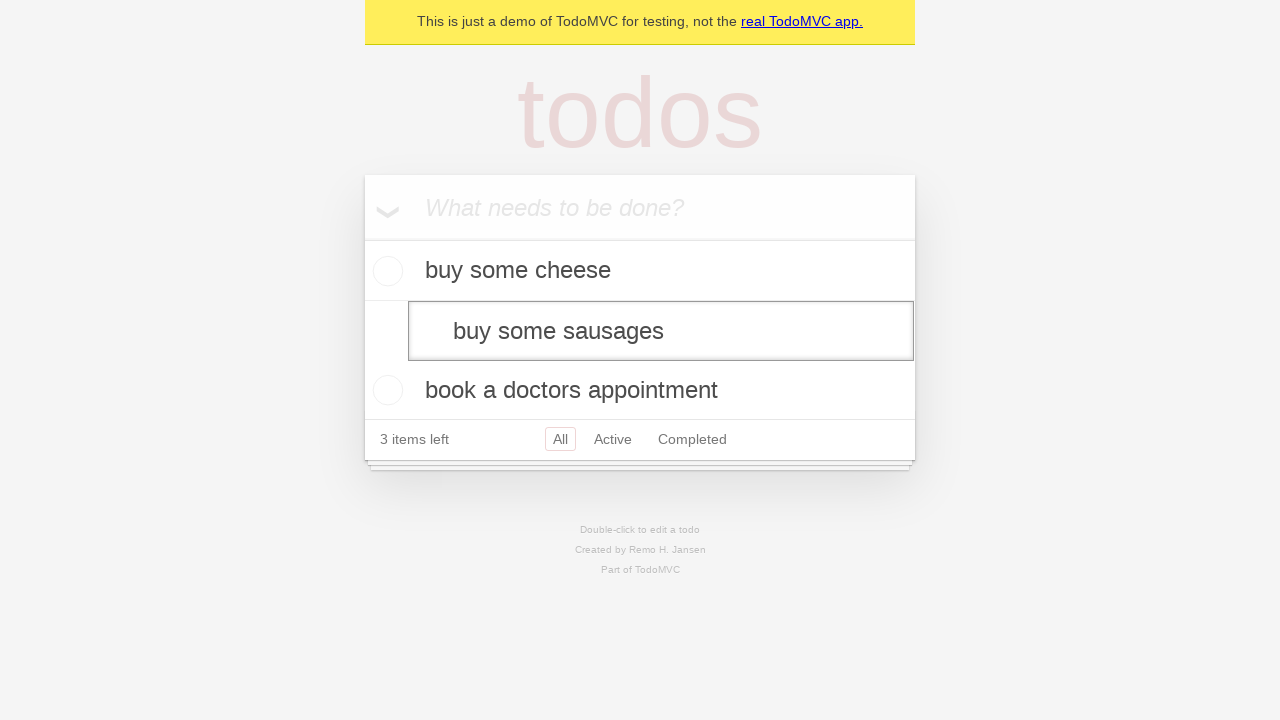

Pressed Enter to save edited todo and verify text is trimmed on [data-testid='todo-item'] >> nth=1 >> internal:role=textbox[name="Edit"i]
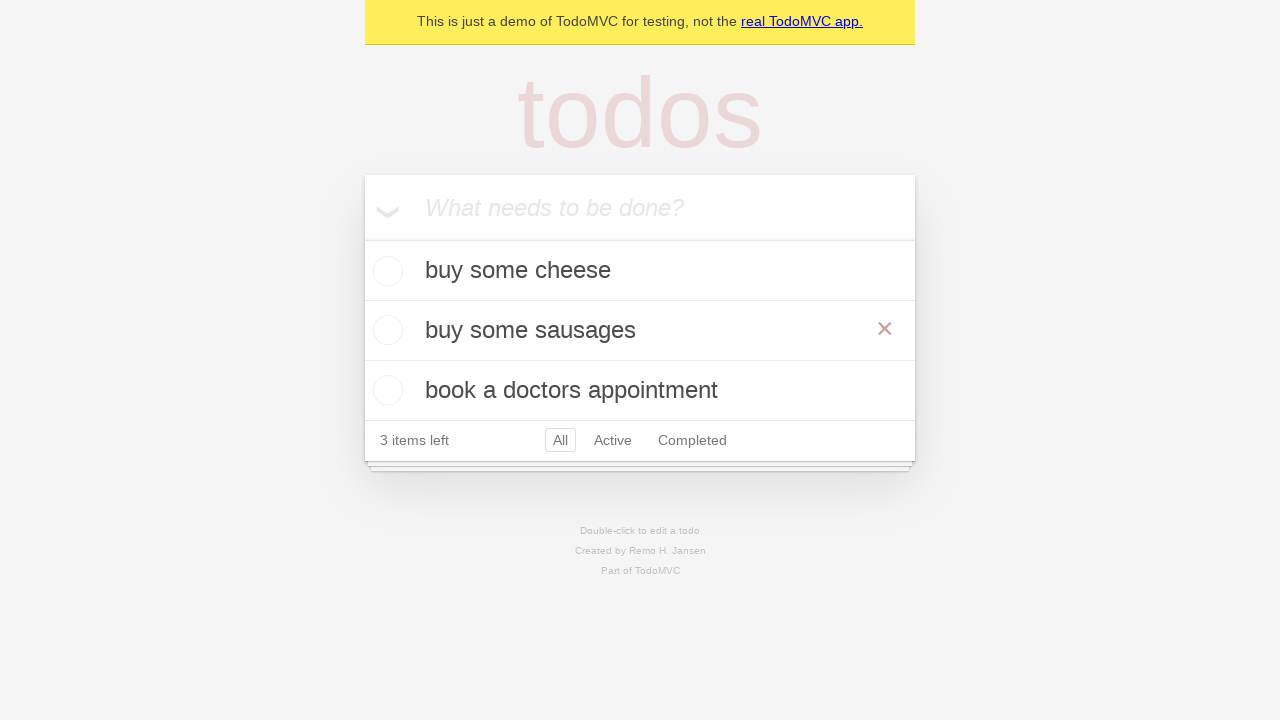

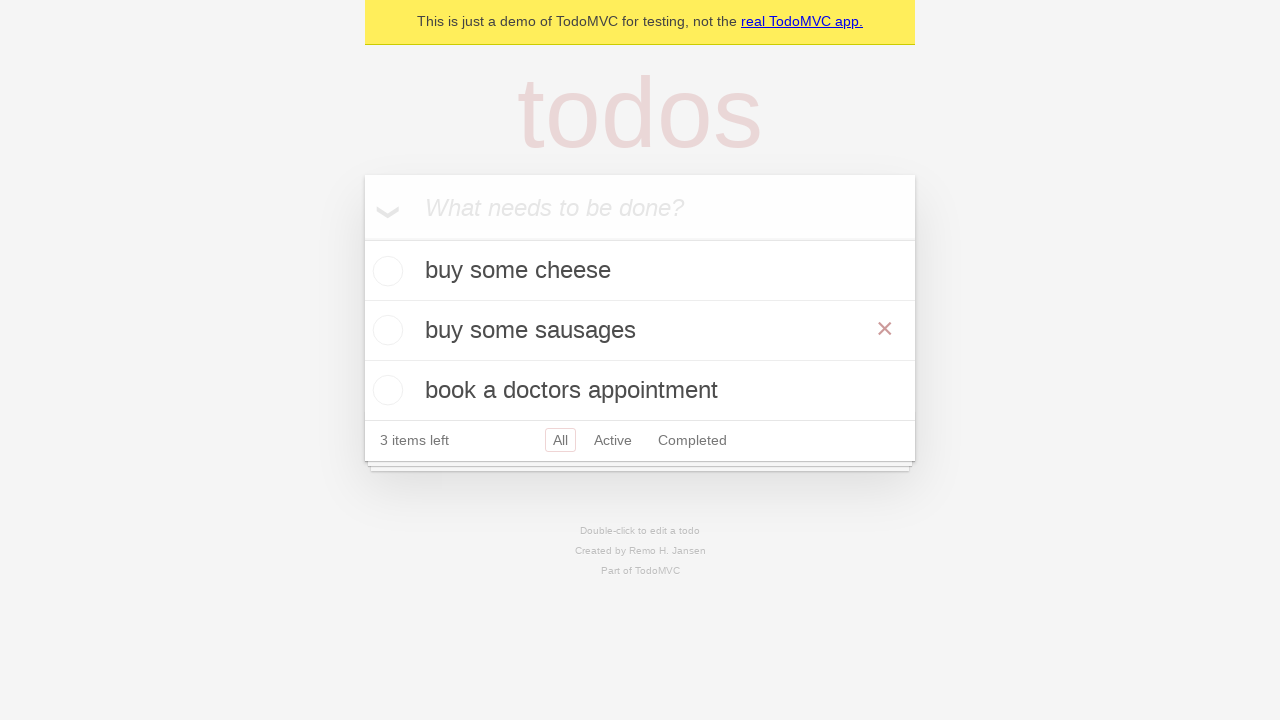